Tests radio button functionality on DemoQA website by navigating to the Elements section, selecting the Radio Button page, and clicking on Yes and Impressive radio options (No is disabled).

Starting URL: https://demoqa.com/

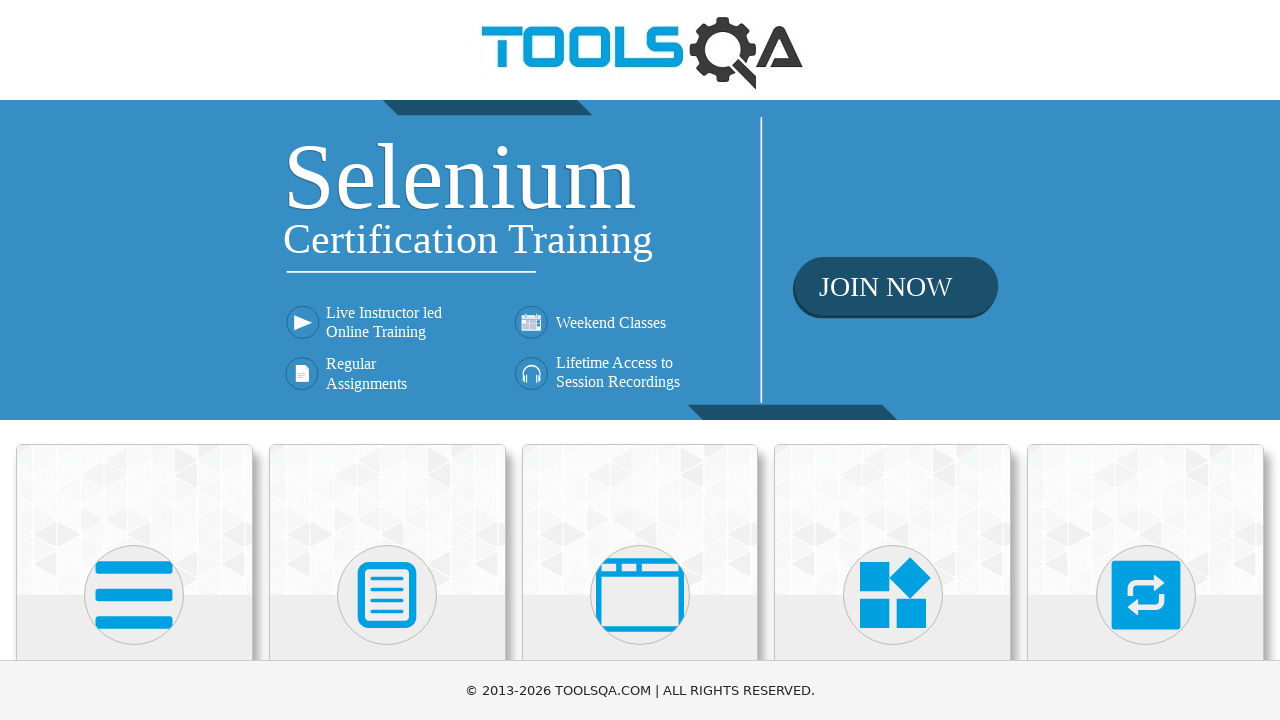

Clicked Elements card on the homepage at (134, 360) on text=Elements
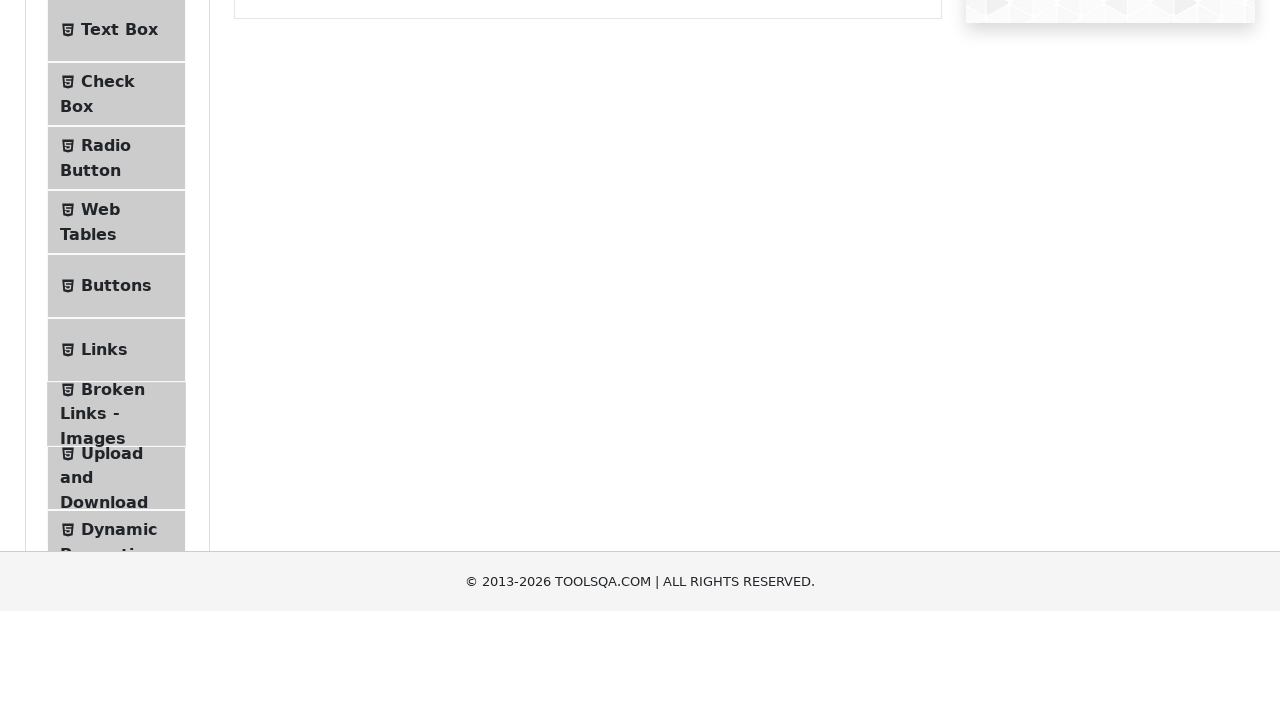

Clicked Radio Button menu item in the left sidebar at (106, 376) on text=Radio Button
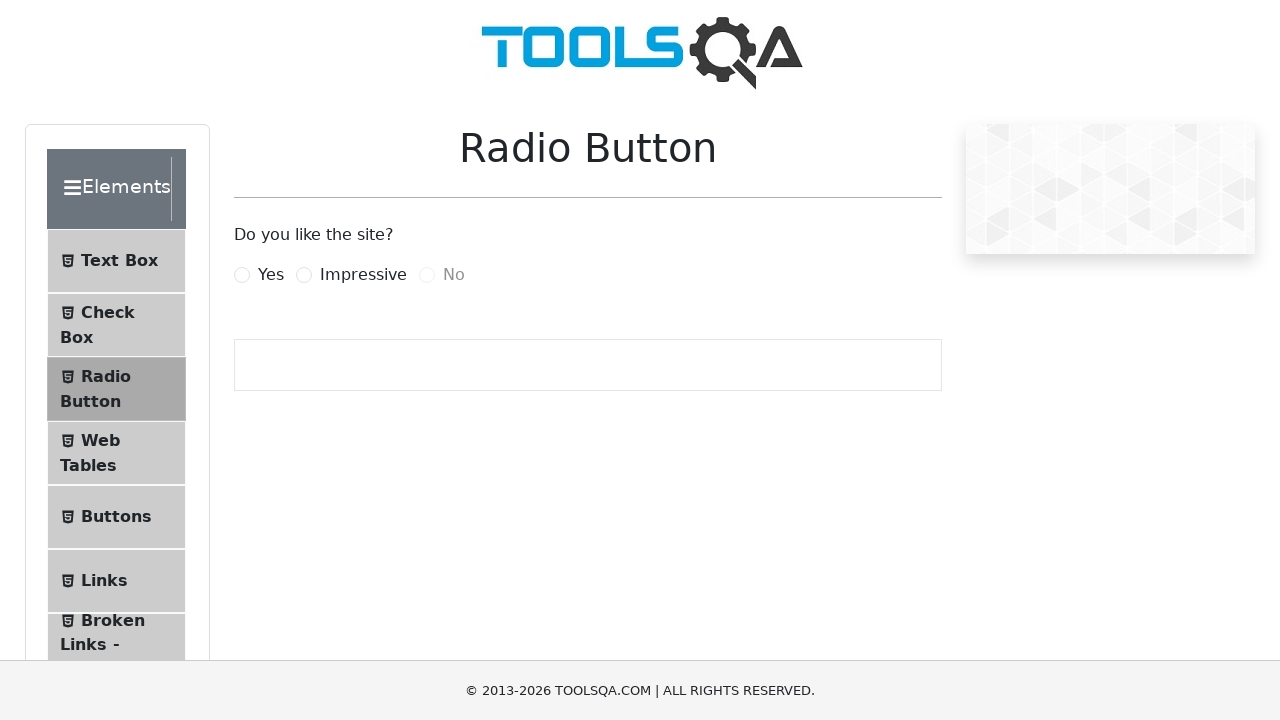

Clicked Yes radio button at (271, 275) on label[for='yesRadio']
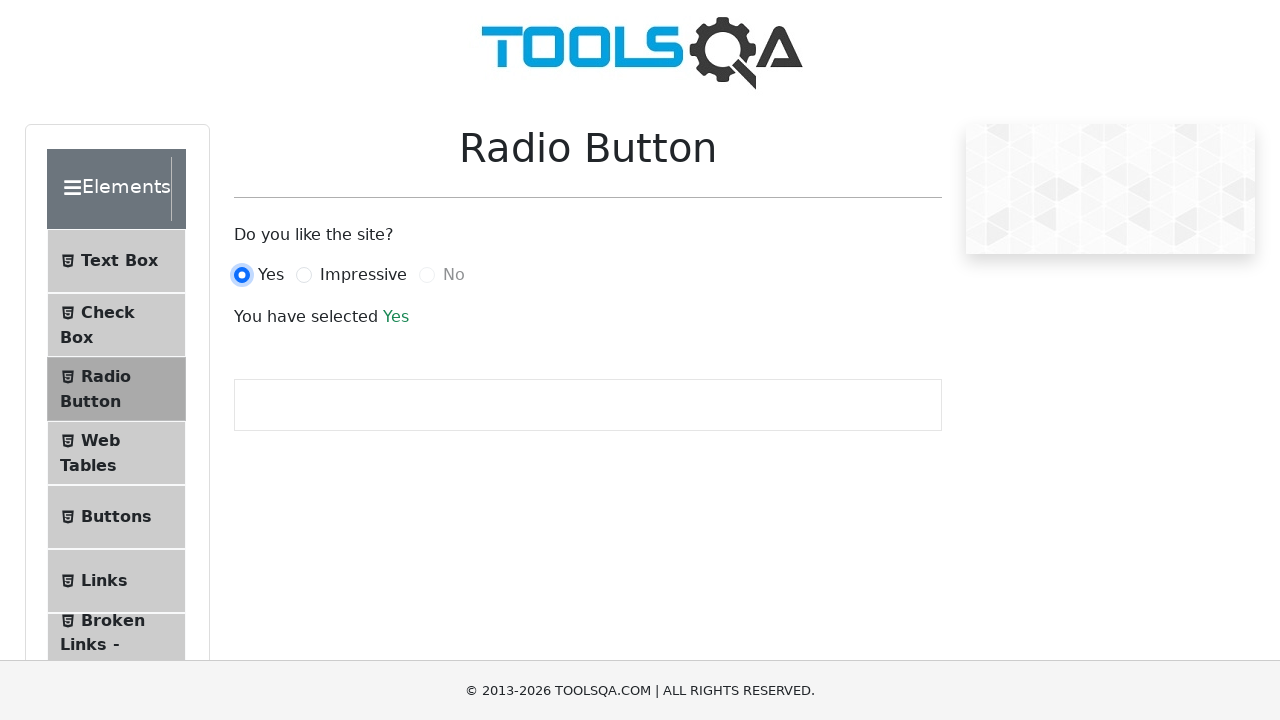

Verified success message is displayed after selecting Yes
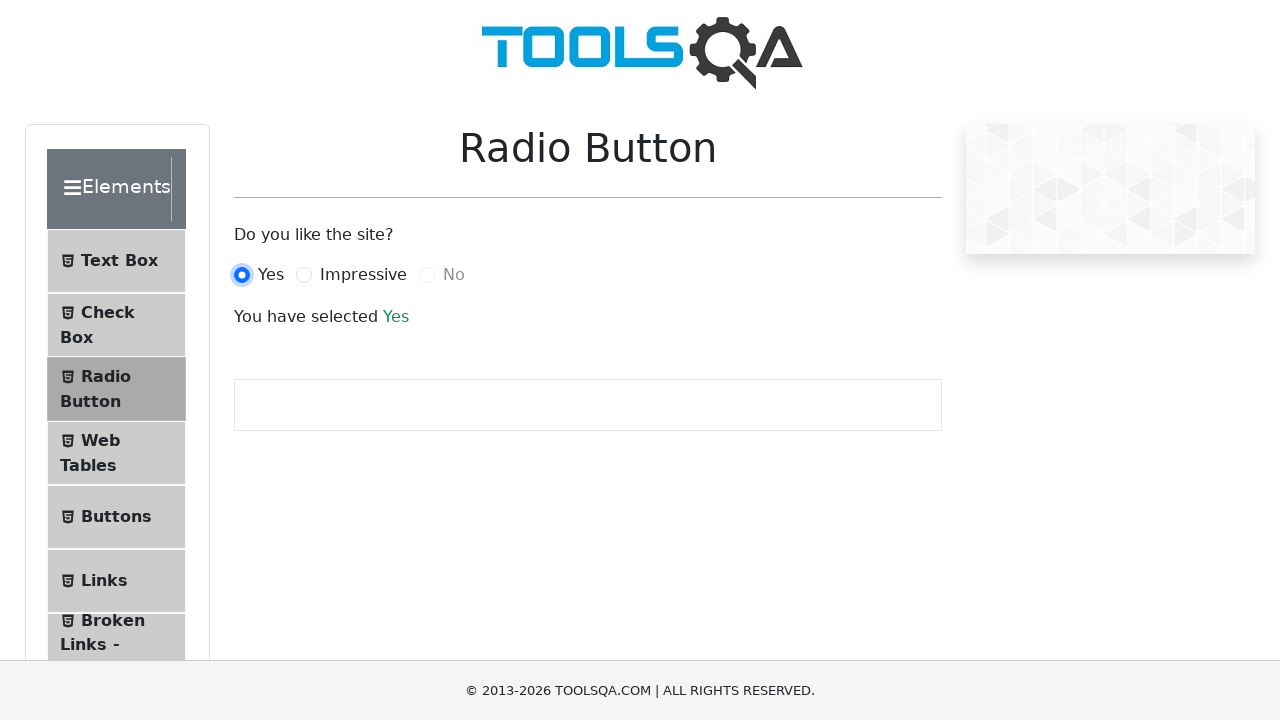

Clicked Impressive radio button at (363, 275) on label[for='impressiveRadio']
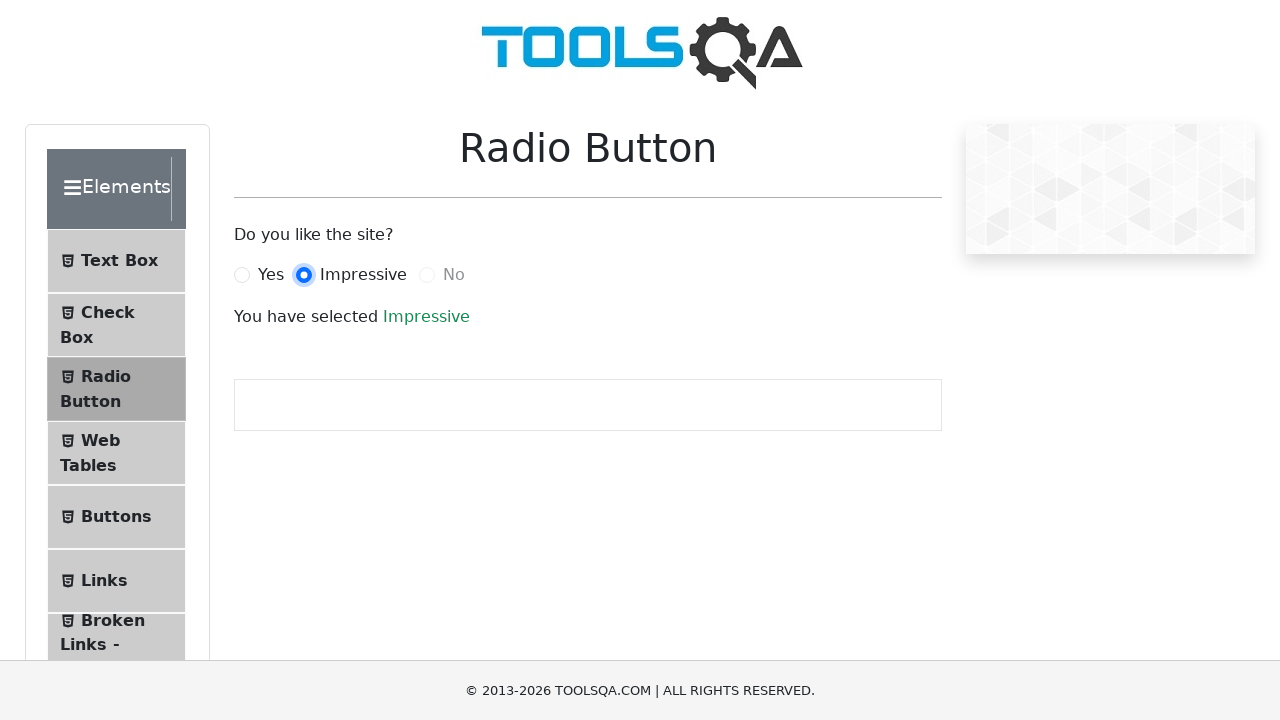

Verified success message is displayed after selecting Impressive
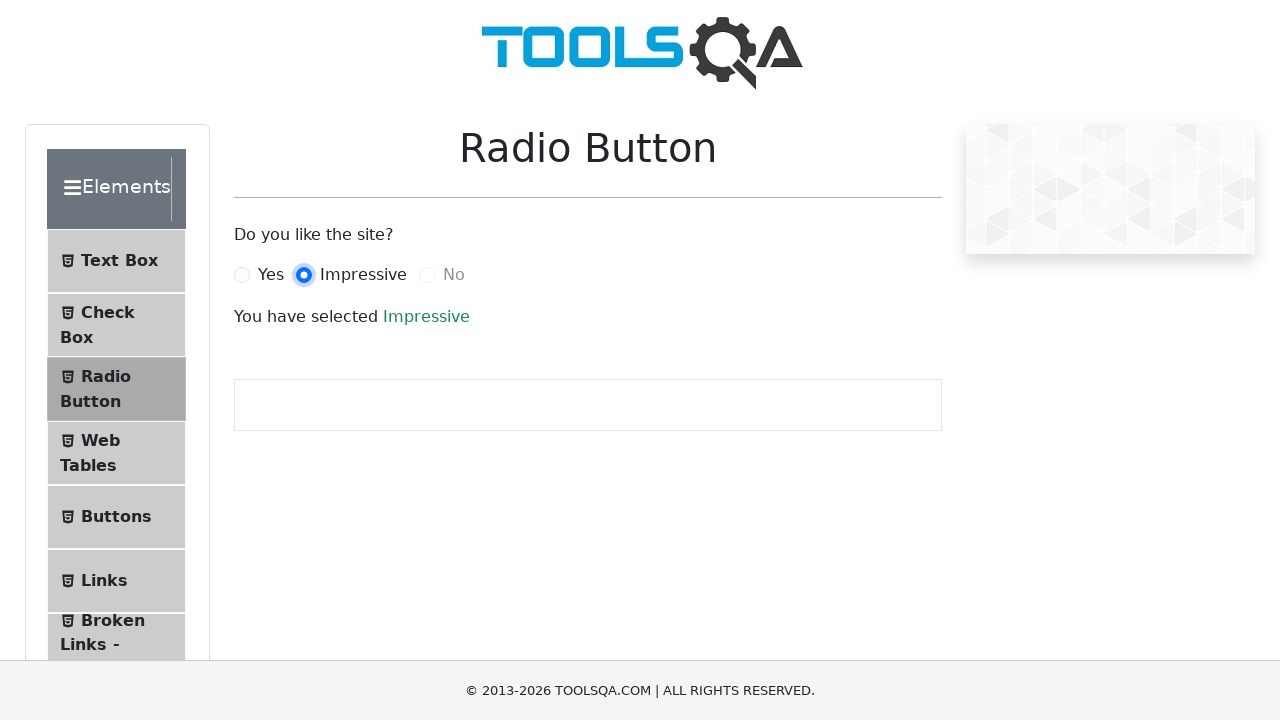

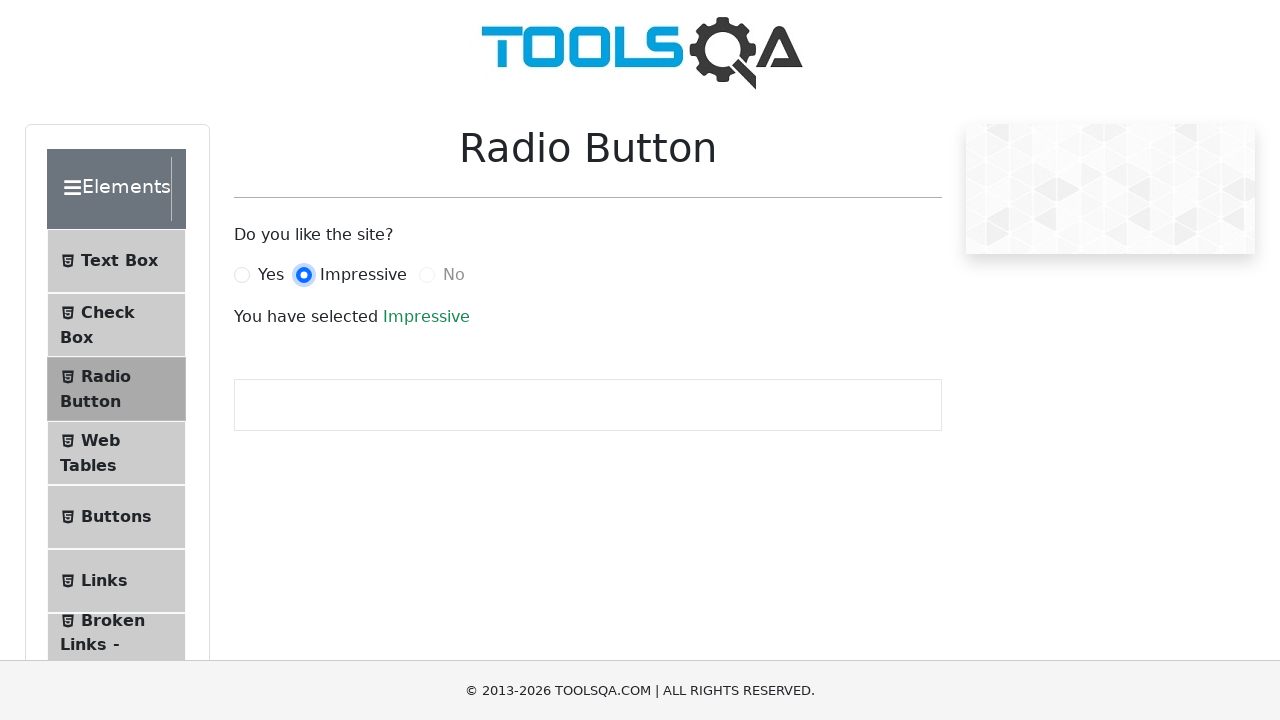